Tests table interaction functionality by navigating to a tables page, verifying table structure (rows and columns), reading cell values, and sorting the table by clicking on a column header.

Starting URL: https://v1.training-support.net/selenium/tables

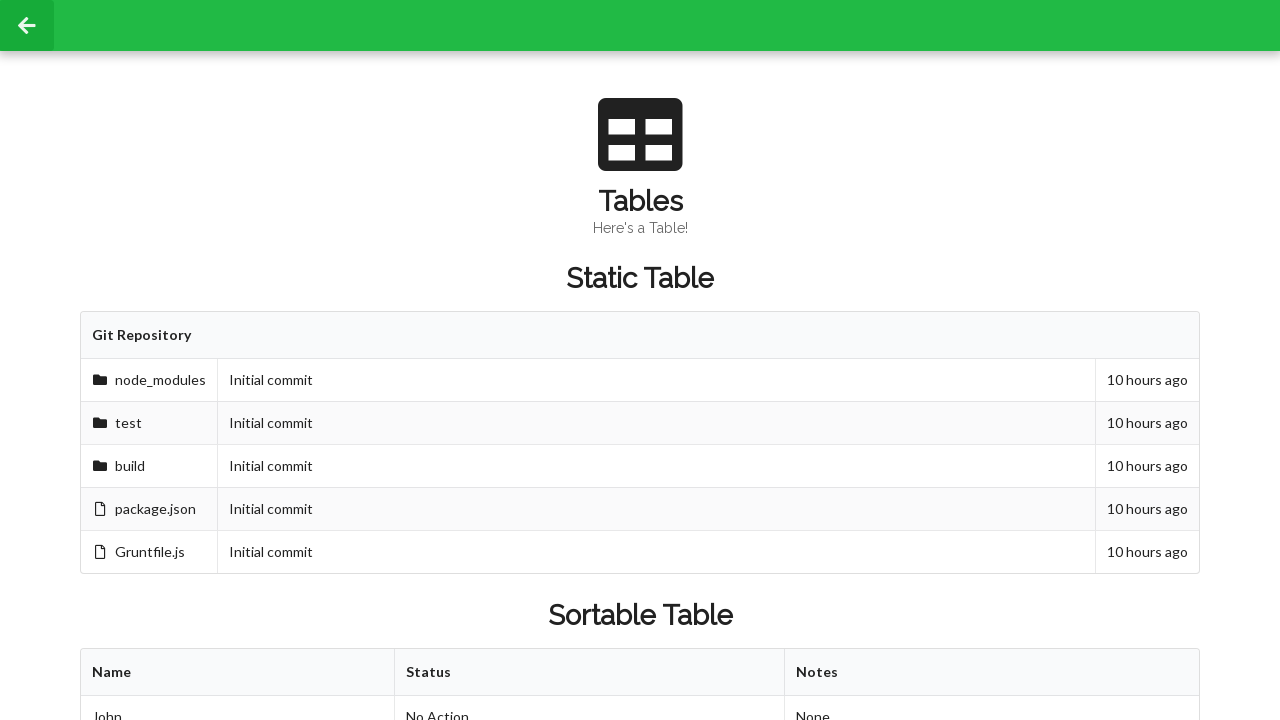

Waited for sortable table to be visible
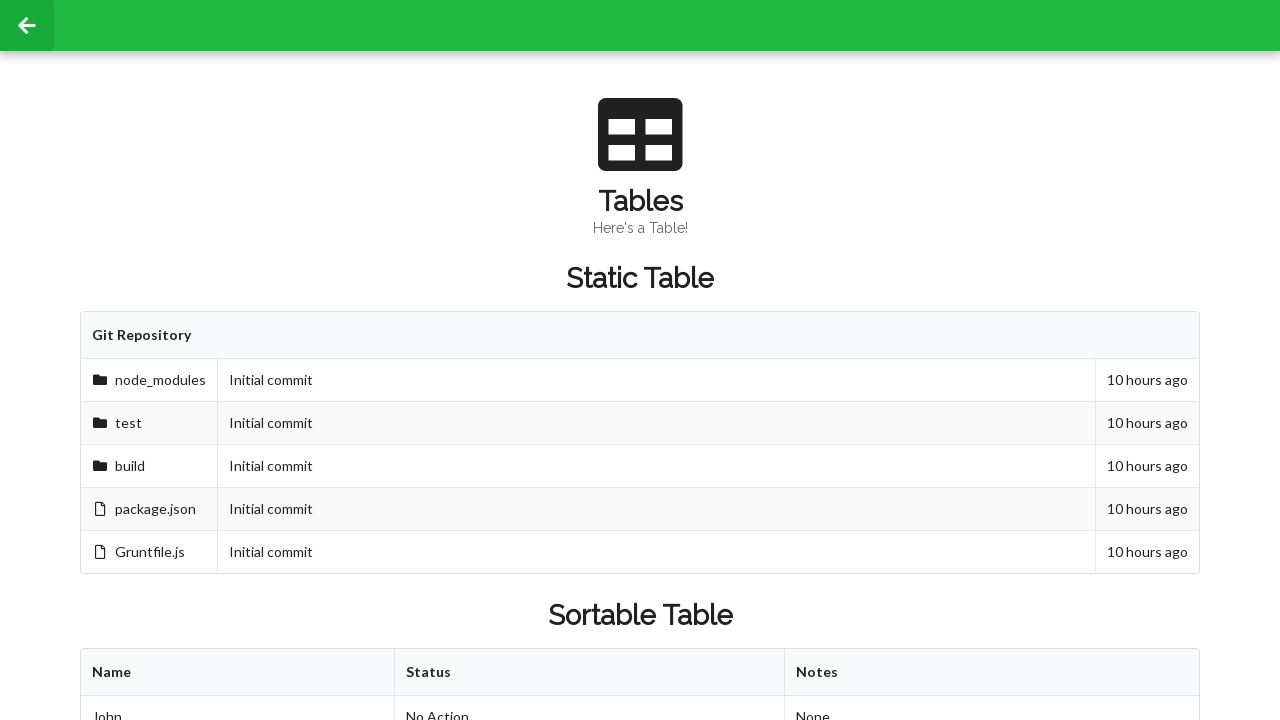

Verified first row of table body exists
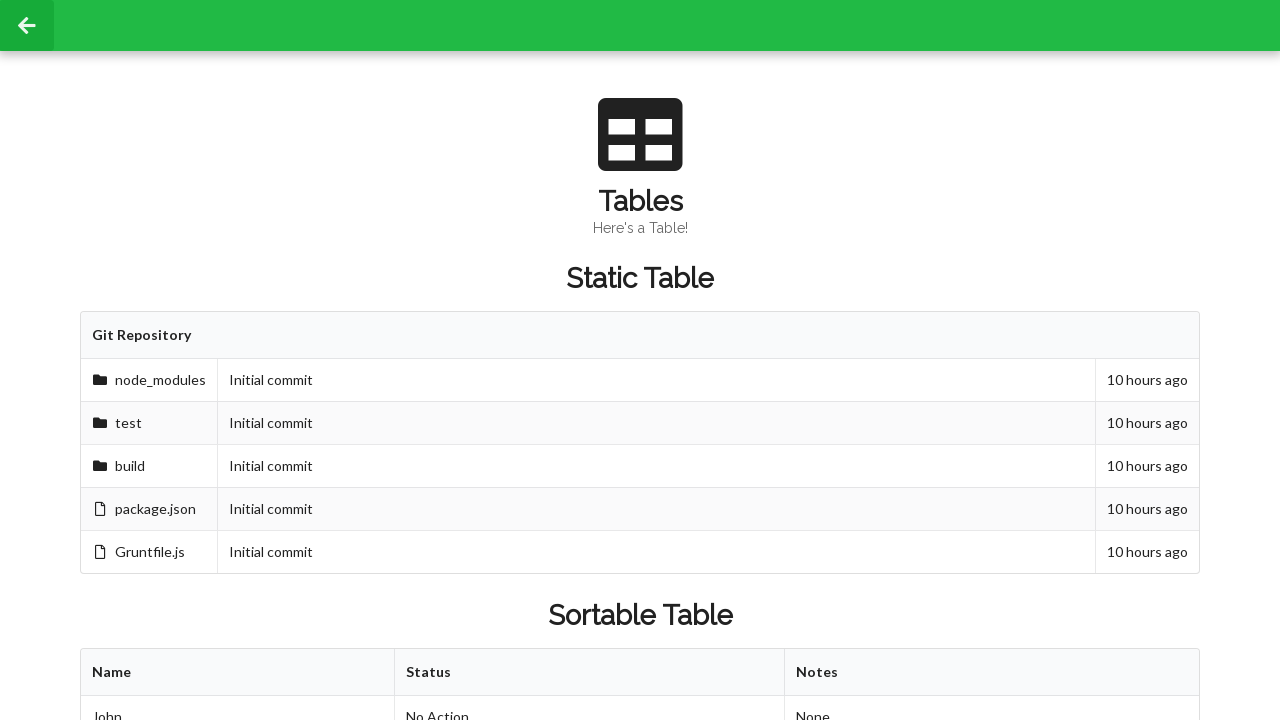

Verified table body rows exist
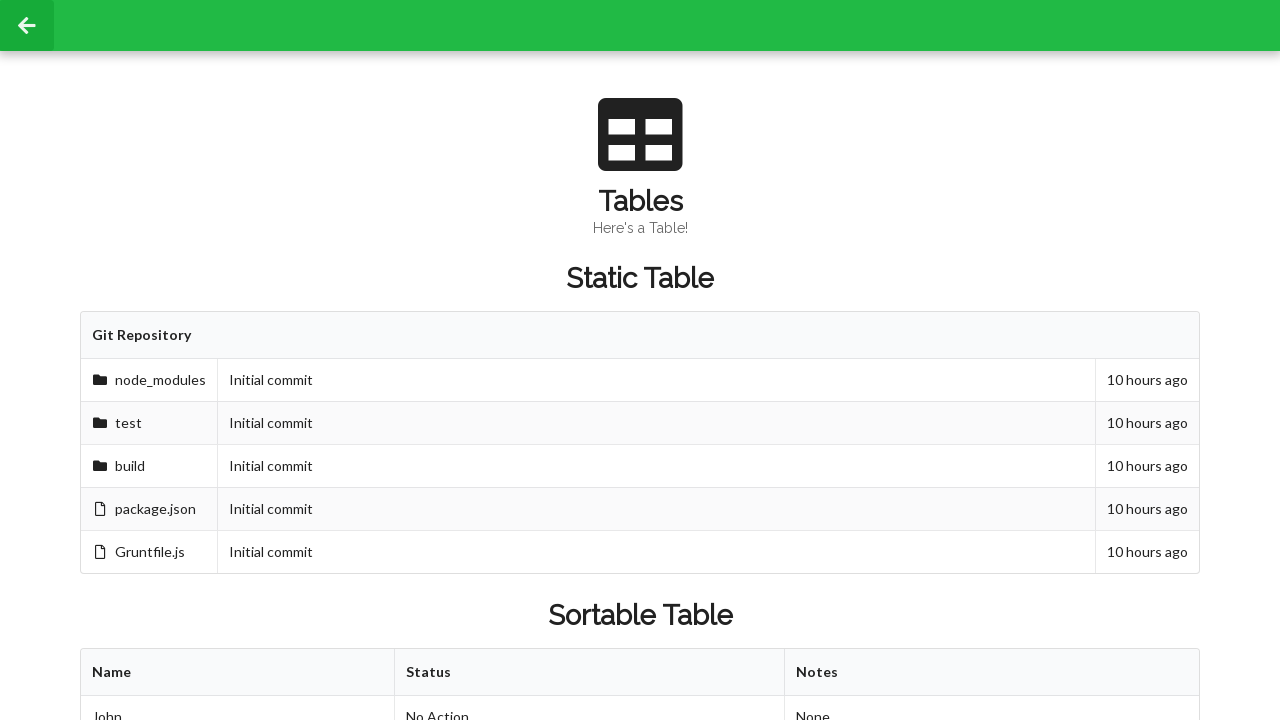

Verified second row, second column cell is accessible
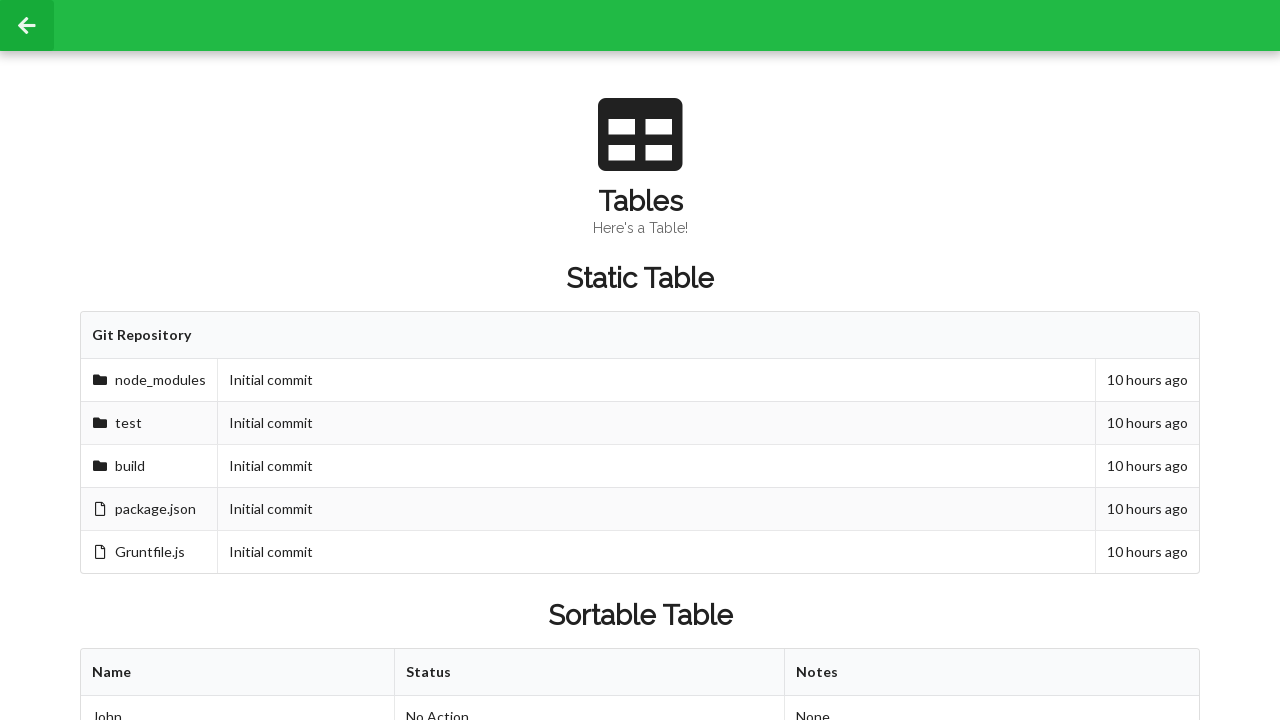

Clicked table header to sort the table at (238, 673) on xpath=//table[@id='sortableTable']/thead/tr/th
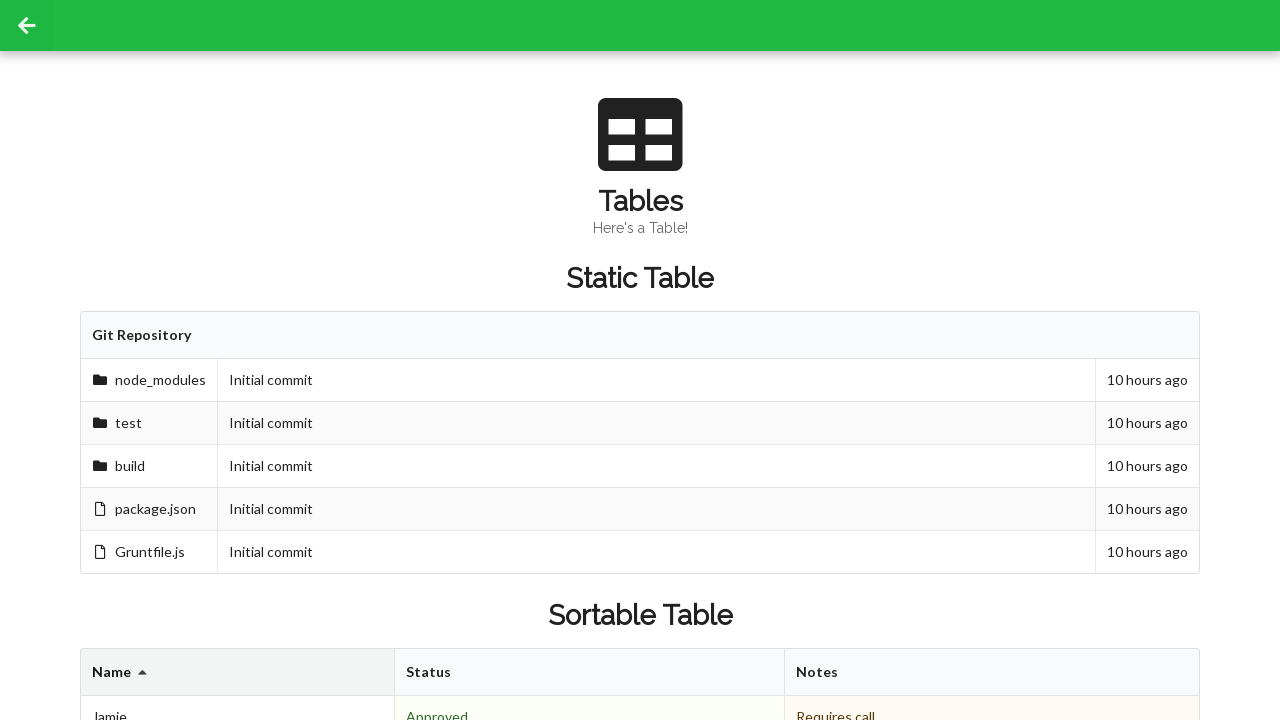

Verified table sorted and second row, second column cell is still accessible
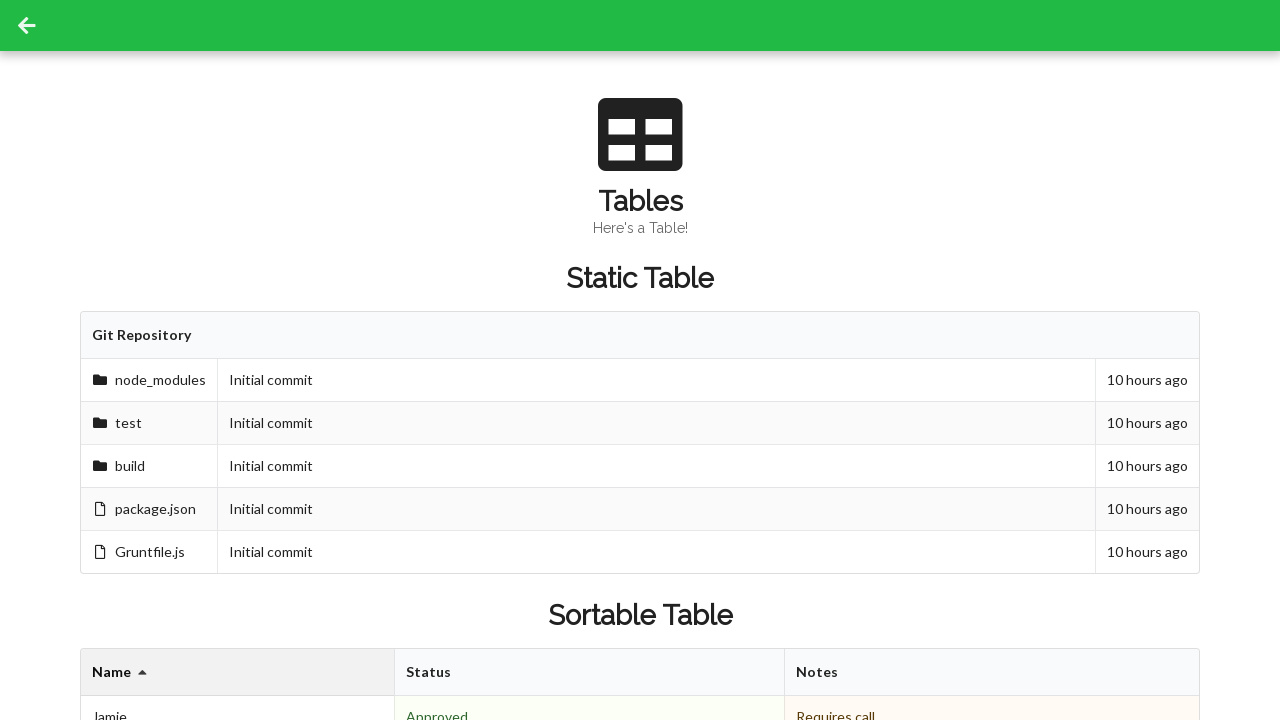

Verified table footer cells are present
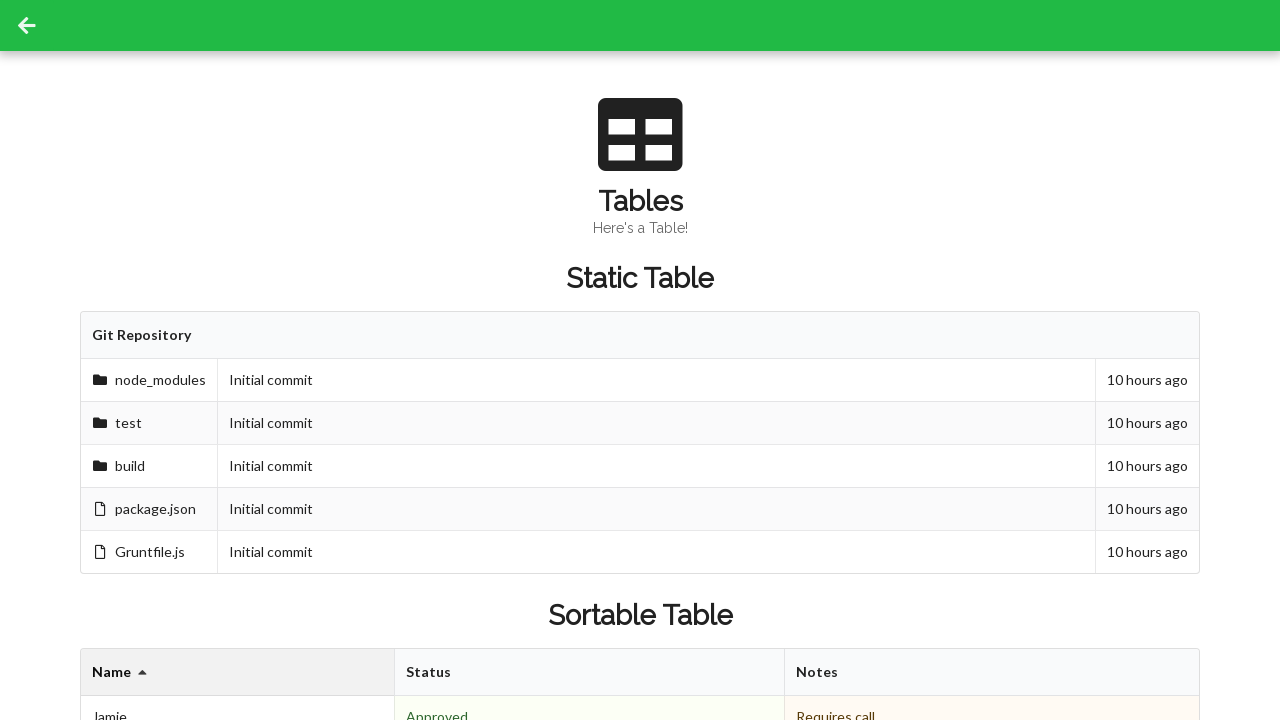

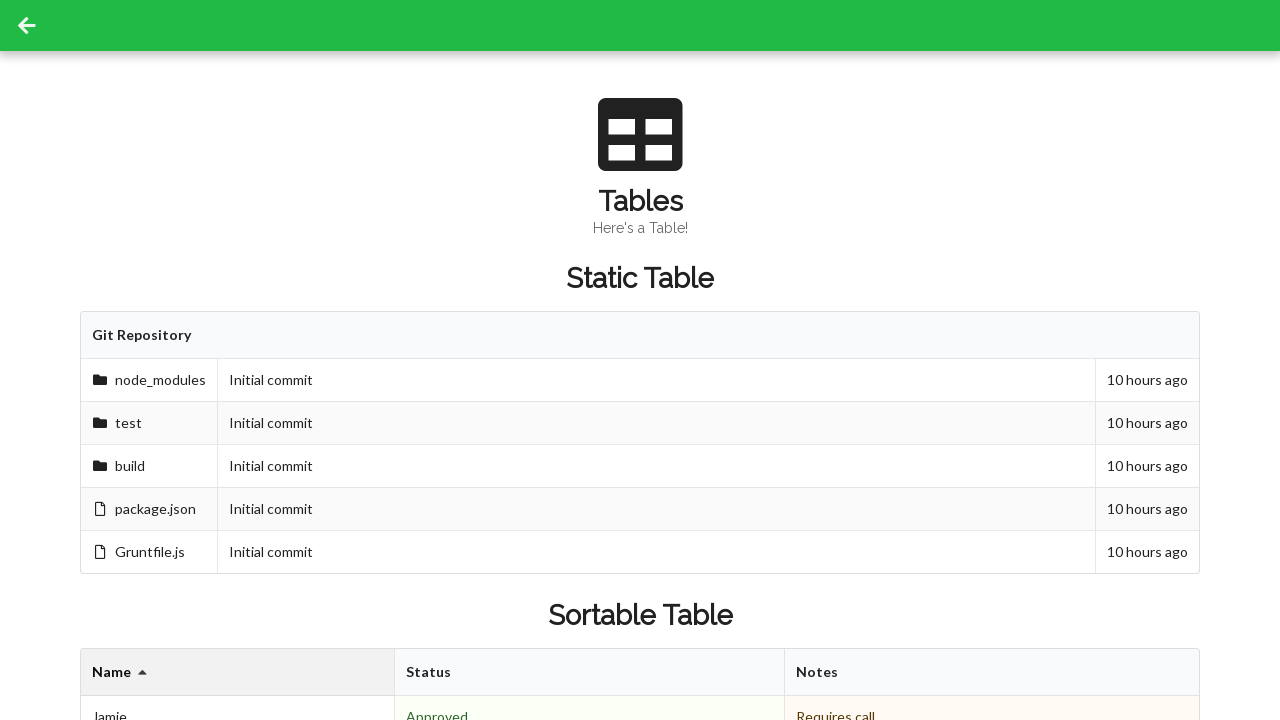